Tests various assertions on a practice automation page, verifying checkbox states, element visibility, and page title

Starting URL: https://www.rahulshettyacademy.com/AutomationPractice/

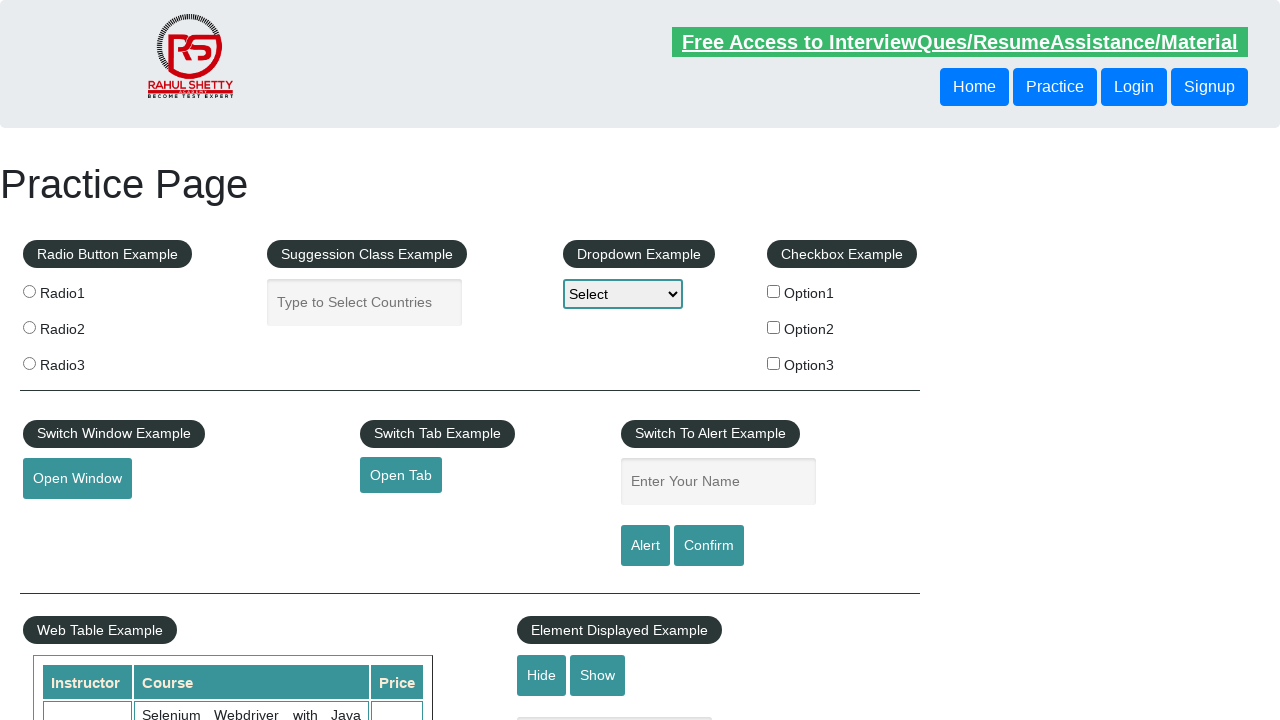

Located checkbox option 1 element
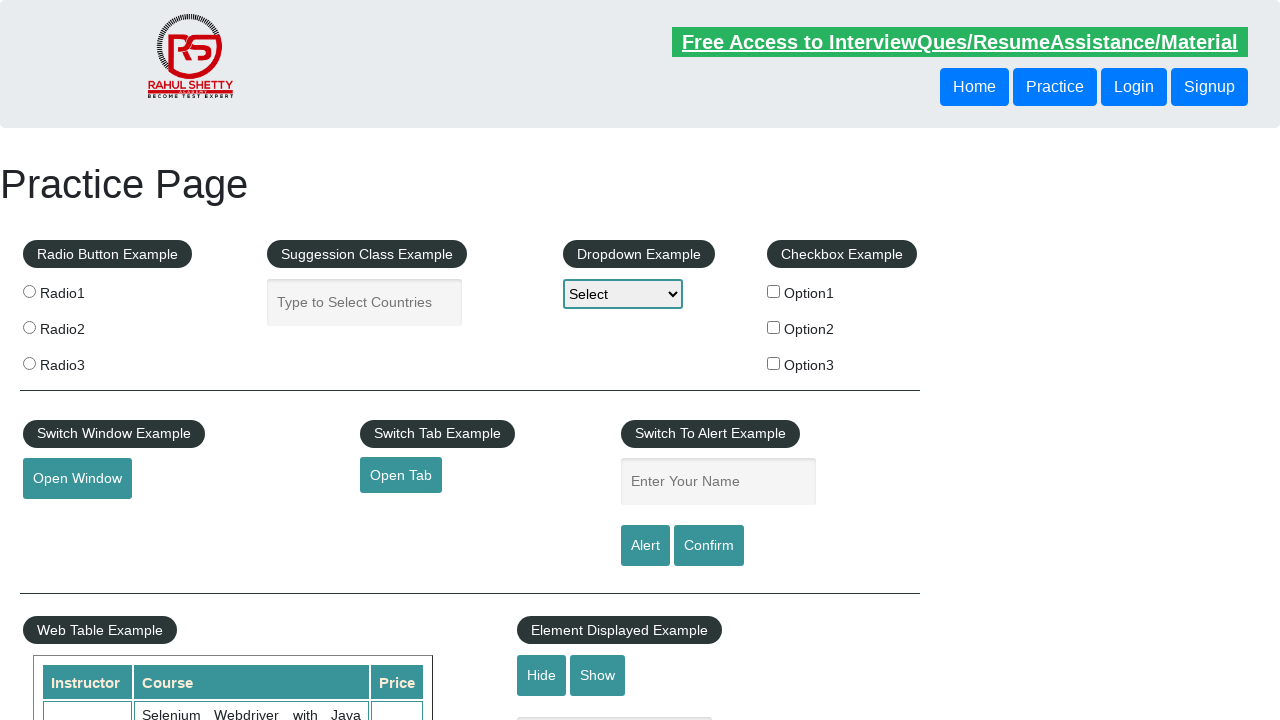

Verified checkbox option 1 is not checked initially
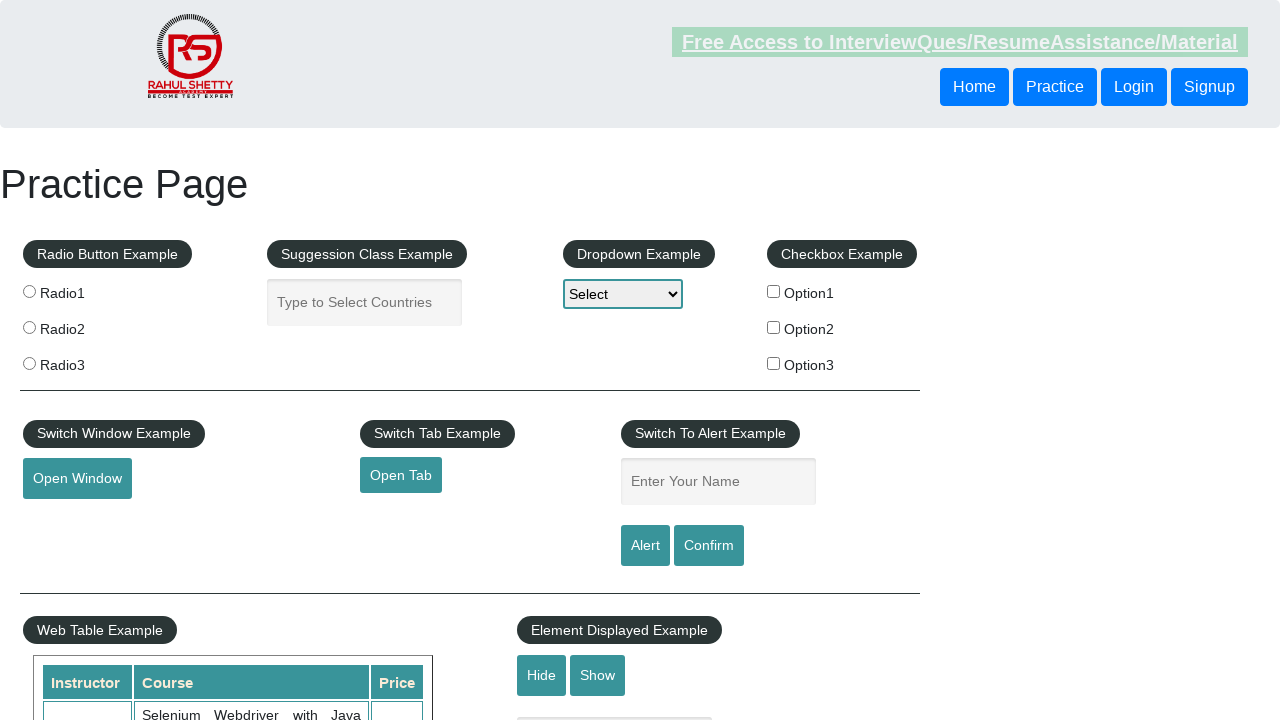

Located text box element
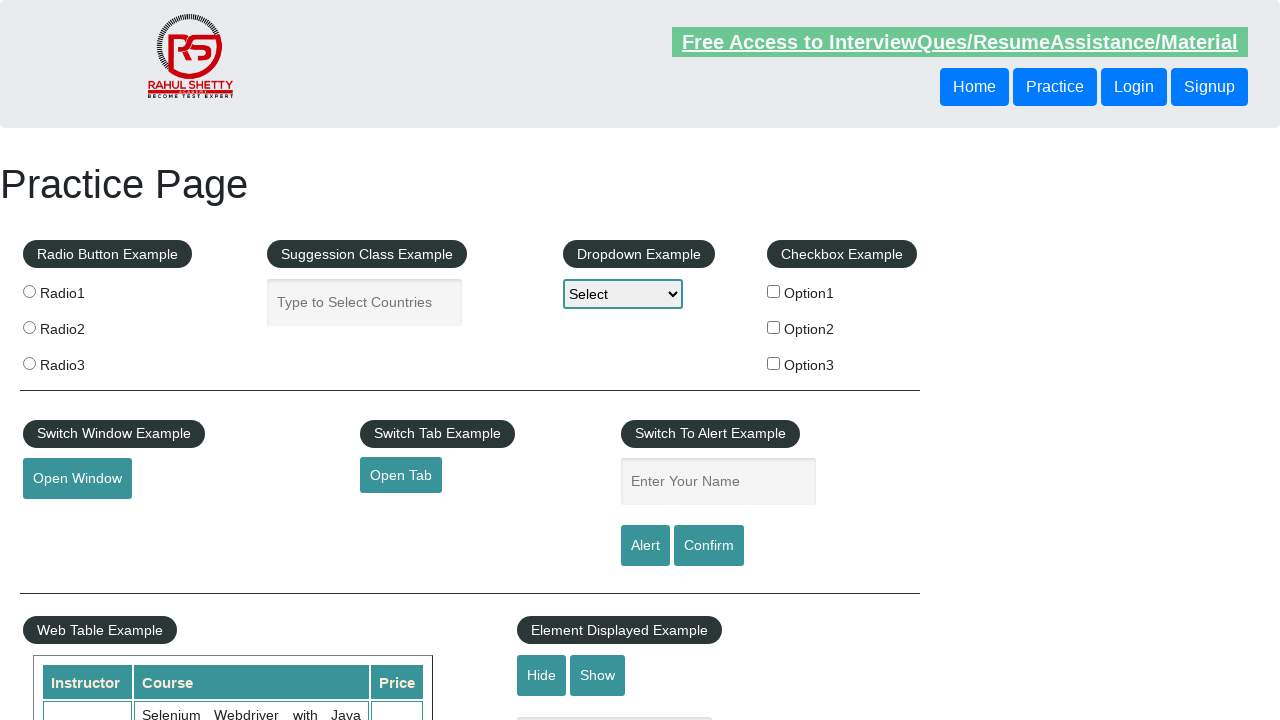

Verified text box is visible
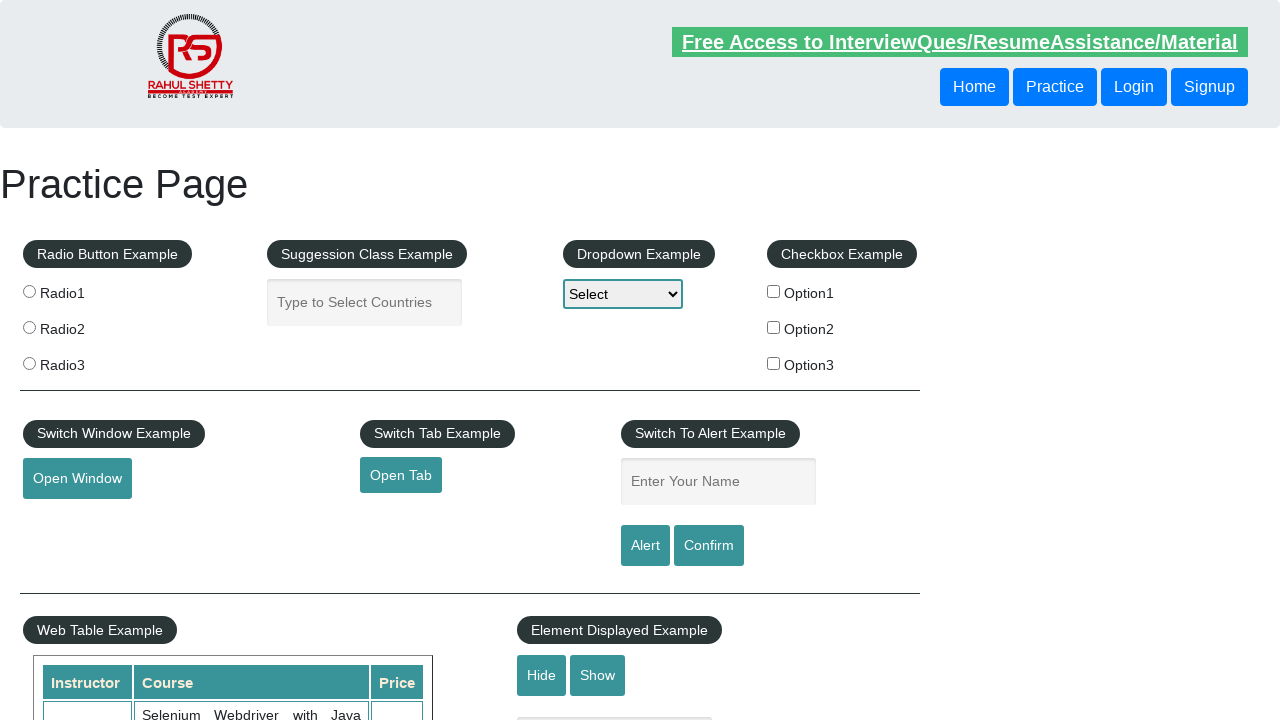

Retrieved page title
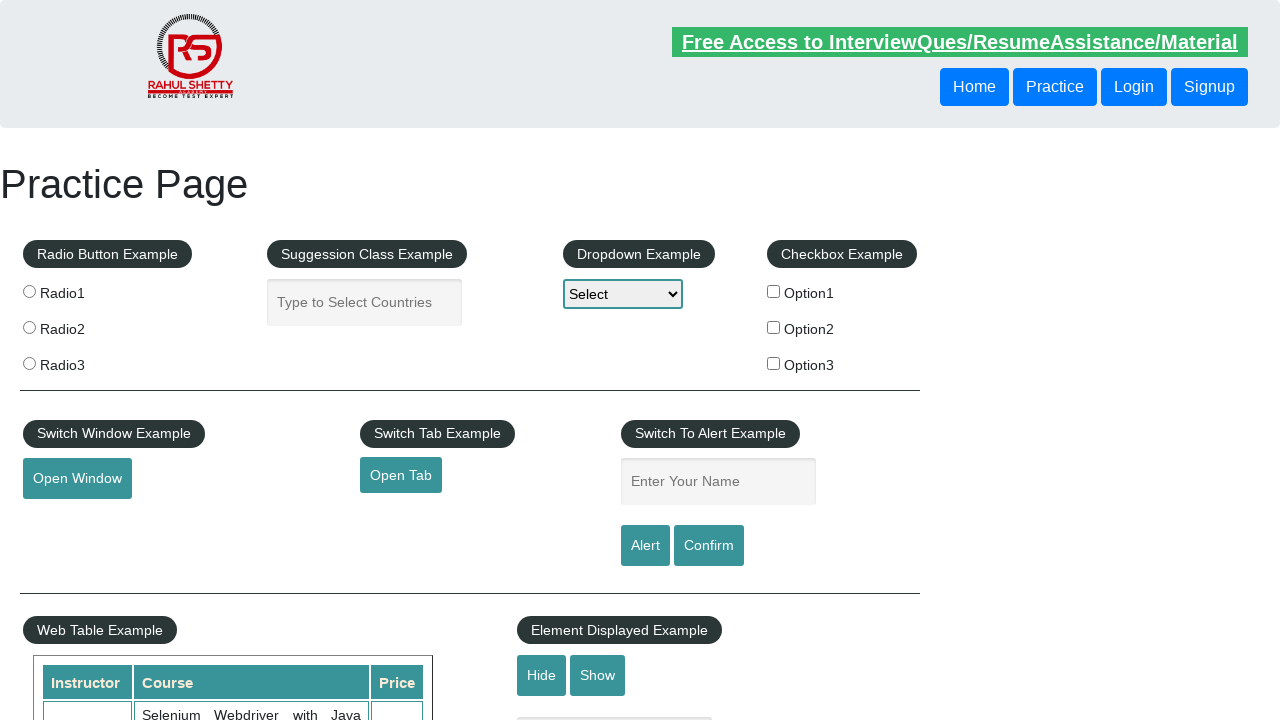

Verified page title is 'Practice Page'
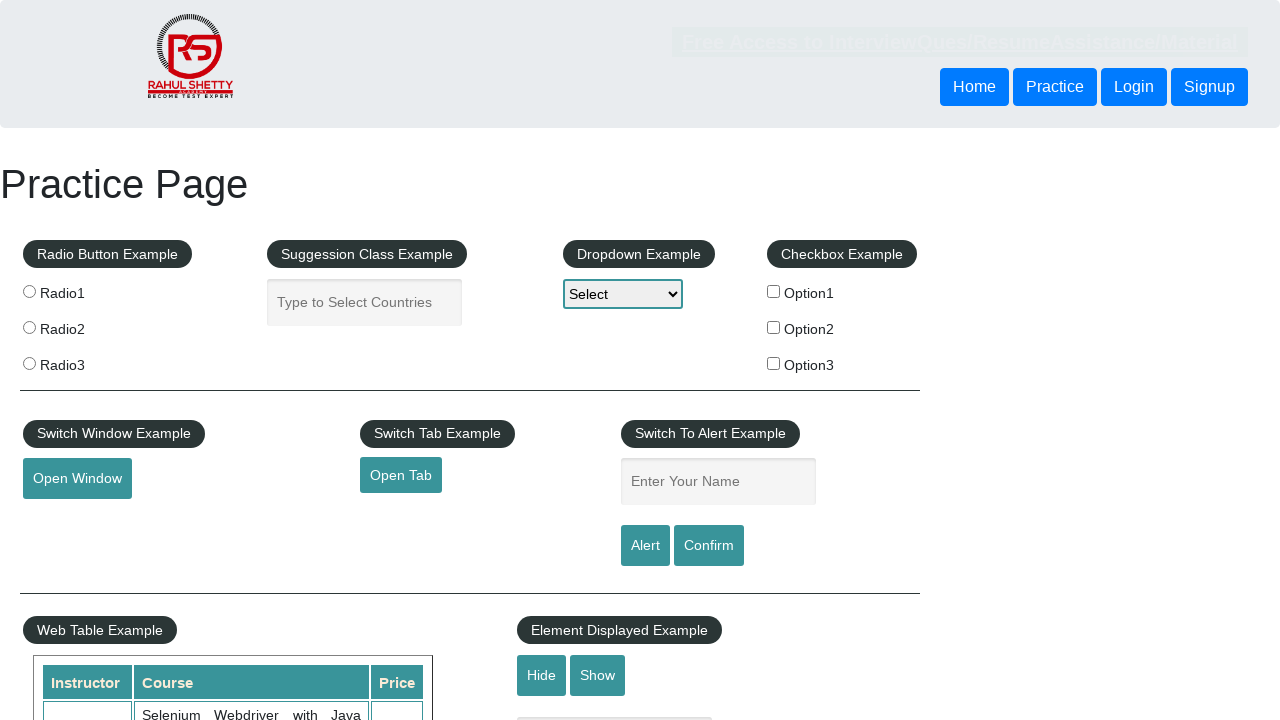

Verified strings 'apple' and 'ball' are not equal
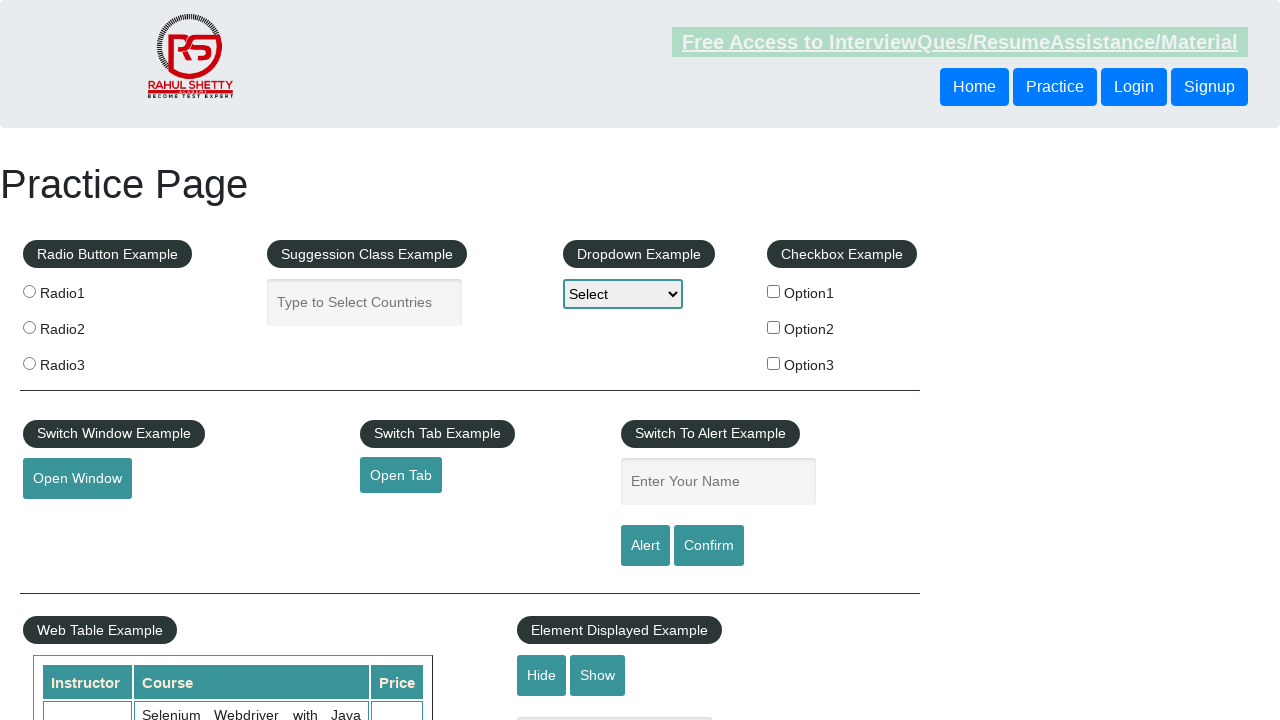

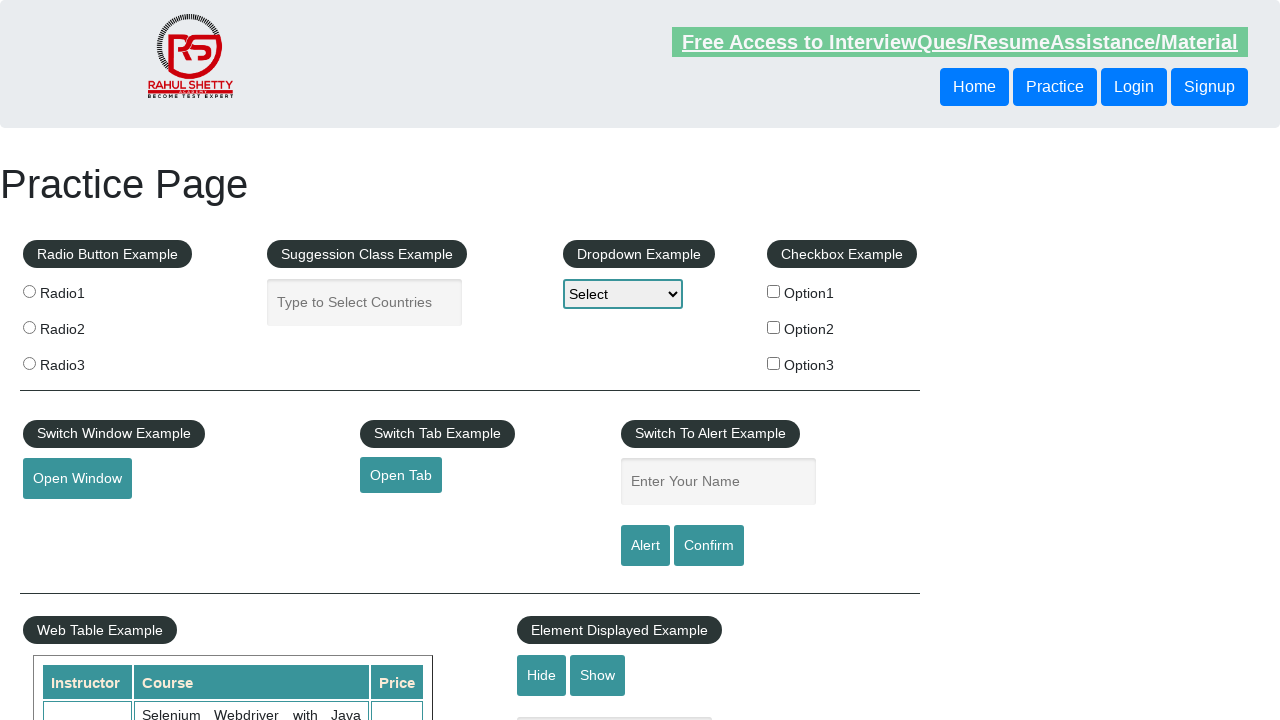